Tests various input field interactions including typing text, appending text, clearing fields, and entering text in a textarea

Starting URL: https://www.leafground.com/input.xhtml

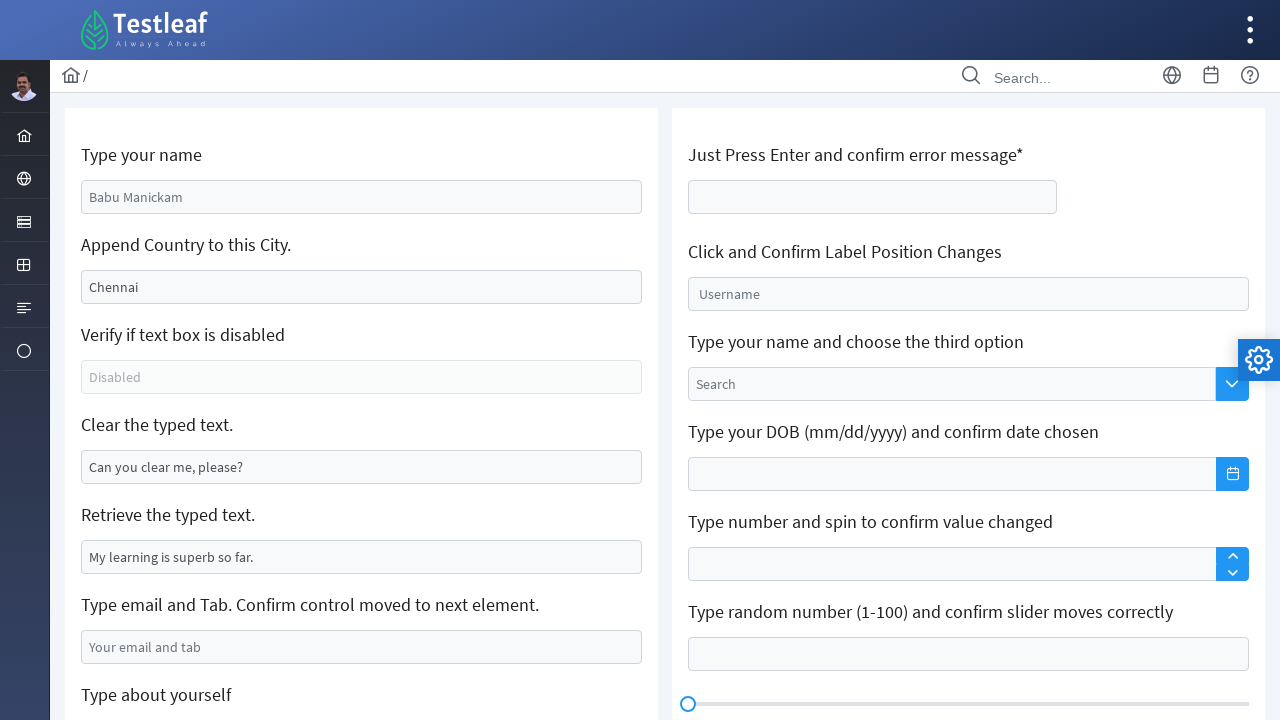

Filled second text input with 'Revathy' on (//input[@type='text'])[2]
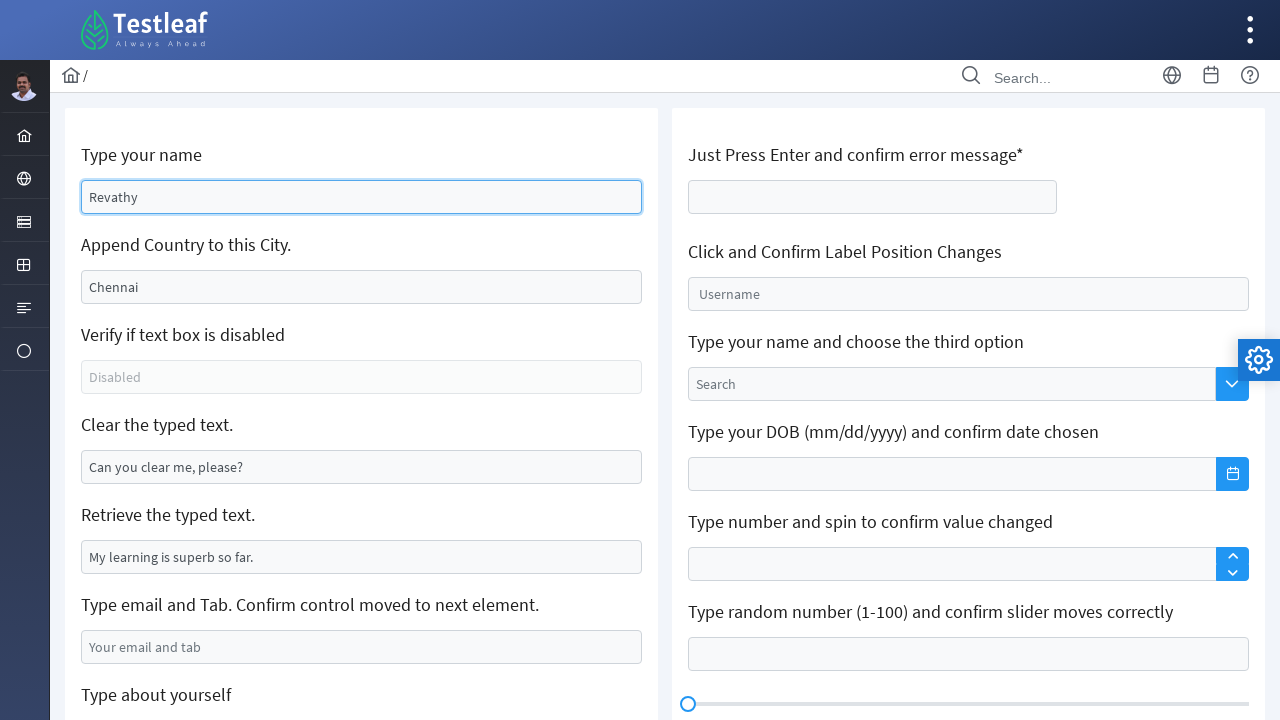

Retrieved current value from Chennai input field
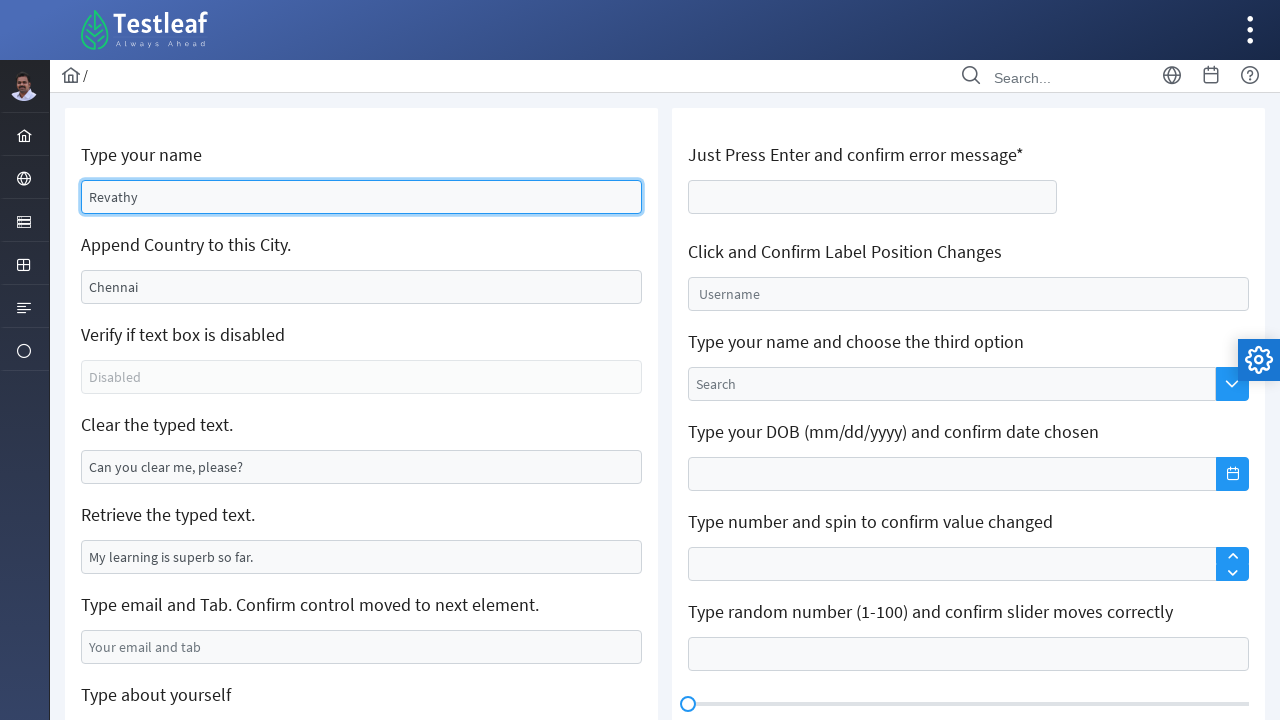

Appended ' India' to Chennai input field on //input[@value='Chennai']
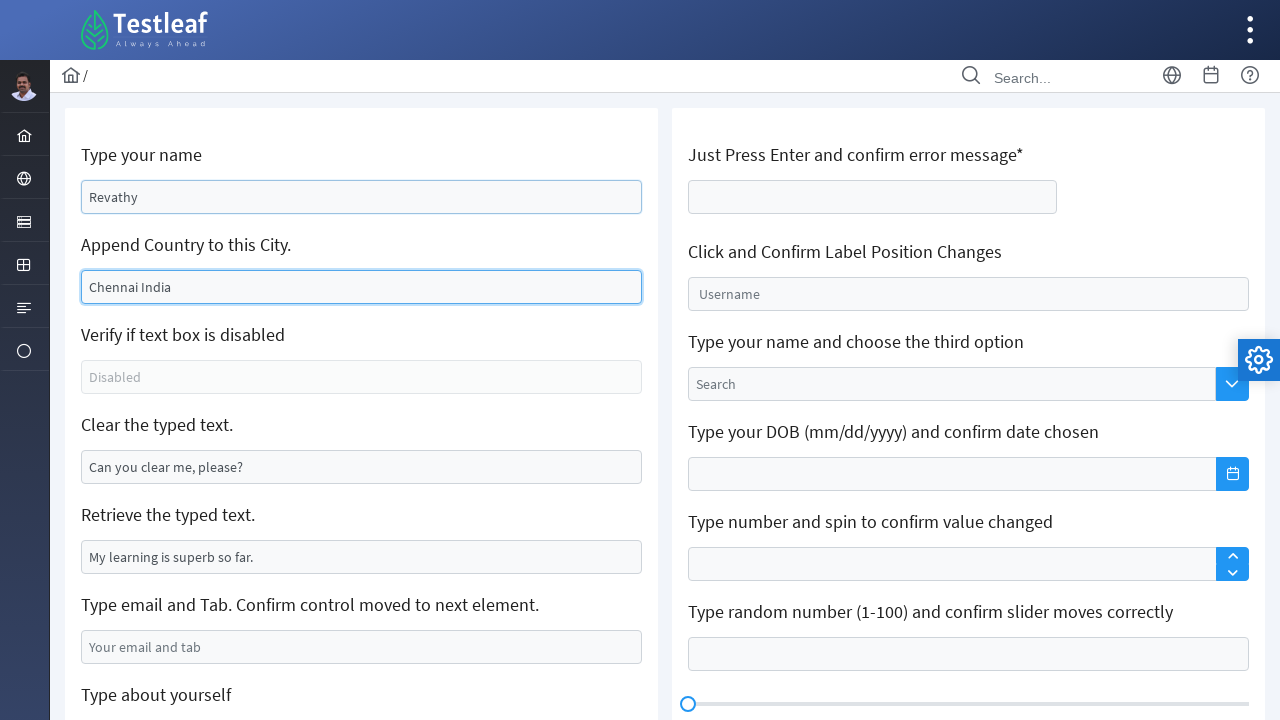

Located disabled input field
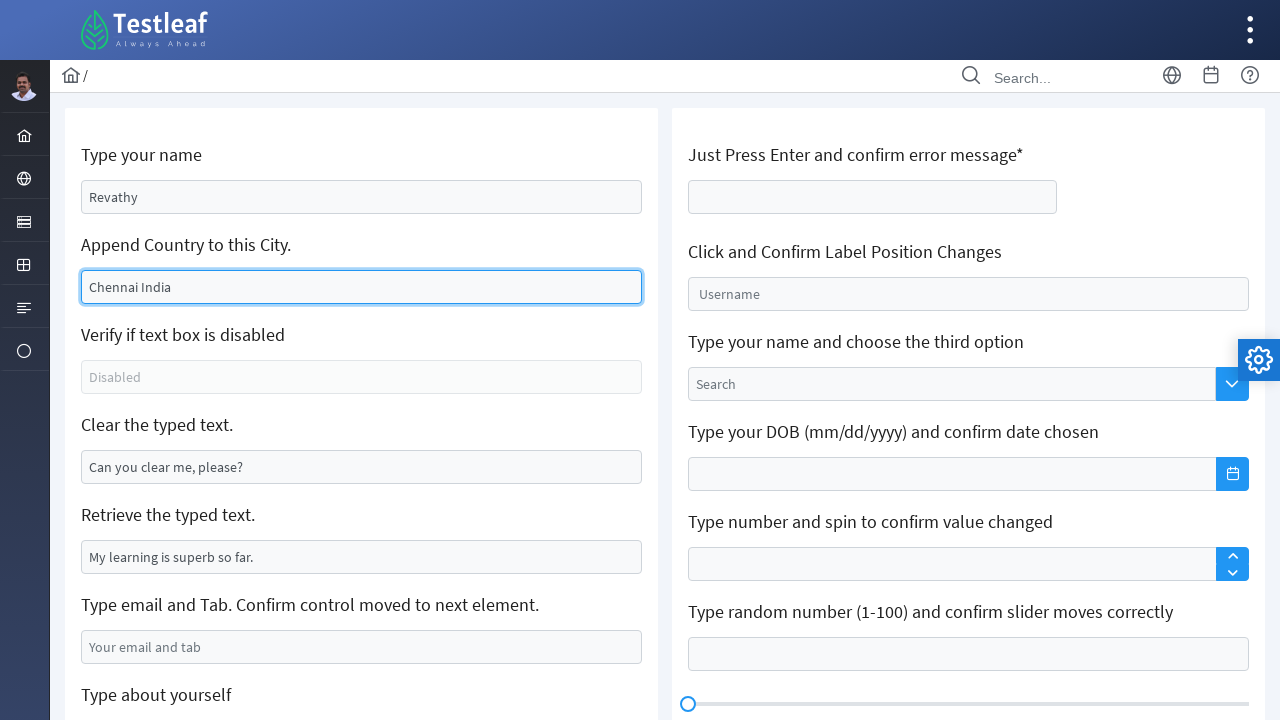

Cleared input field with 'Can you clear me, please?' value on //input[@value='Can you clear me, please?']
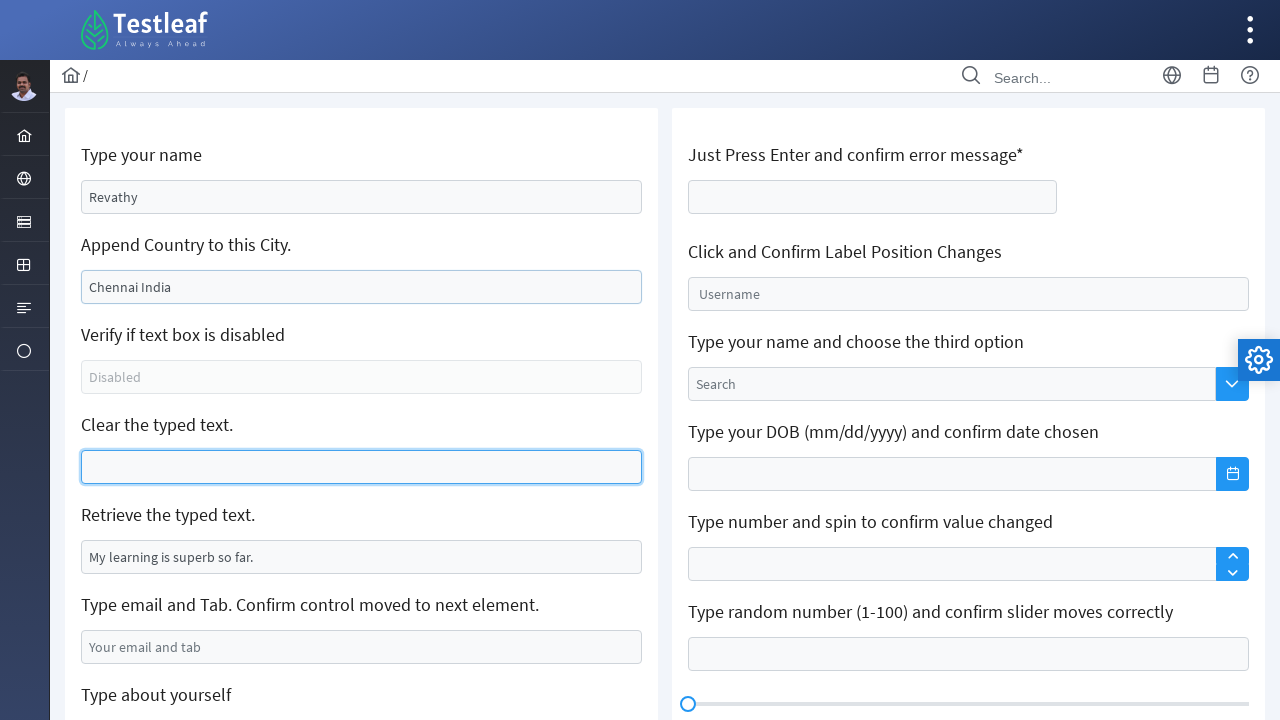

Located learning input field with 'My learning is superb so far.' value
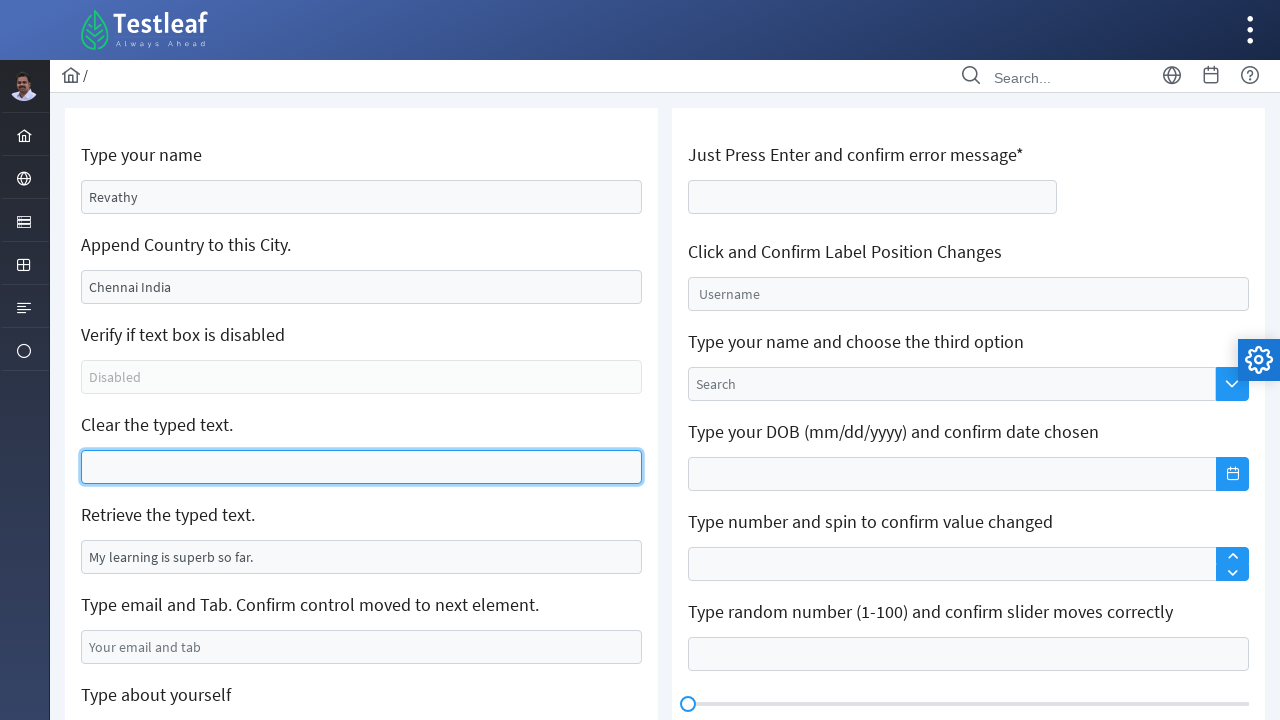

Pressed Enter key in email input field on //input[@placeholder='Your email and tab']
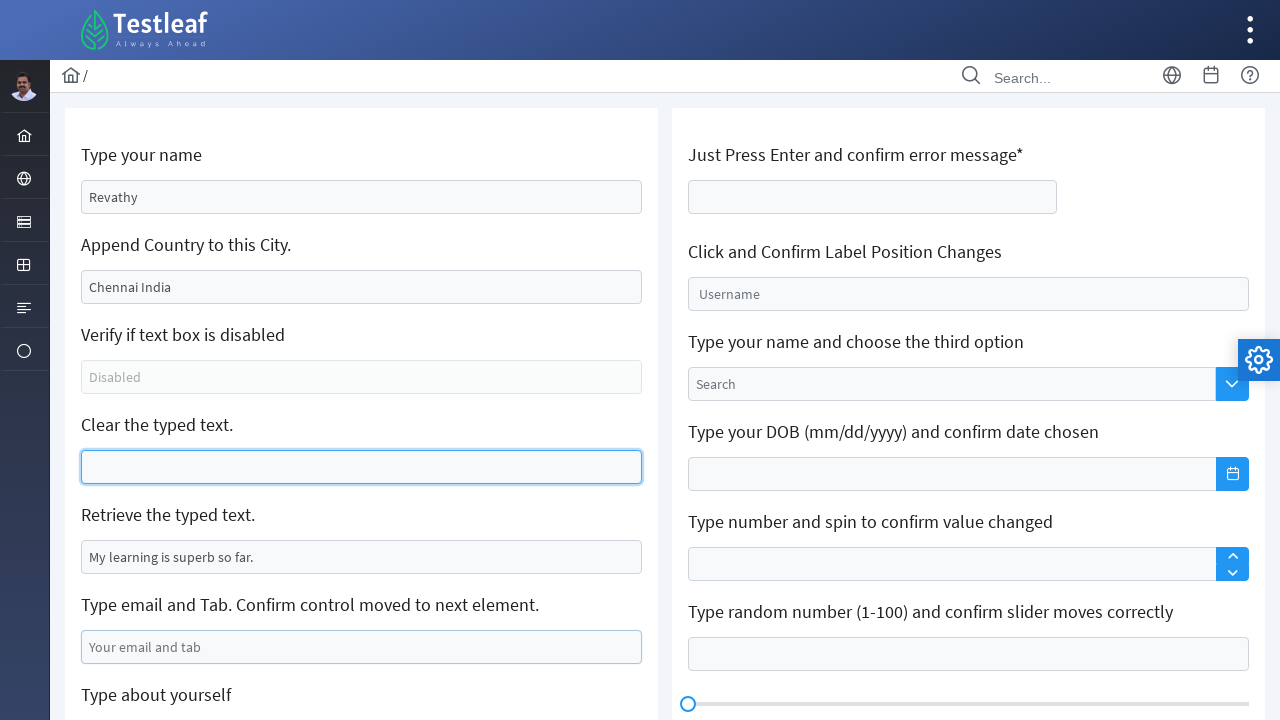

Filled textarea with 'I am Revathy from chennai' on //textarea[@placeholder='About yourself']
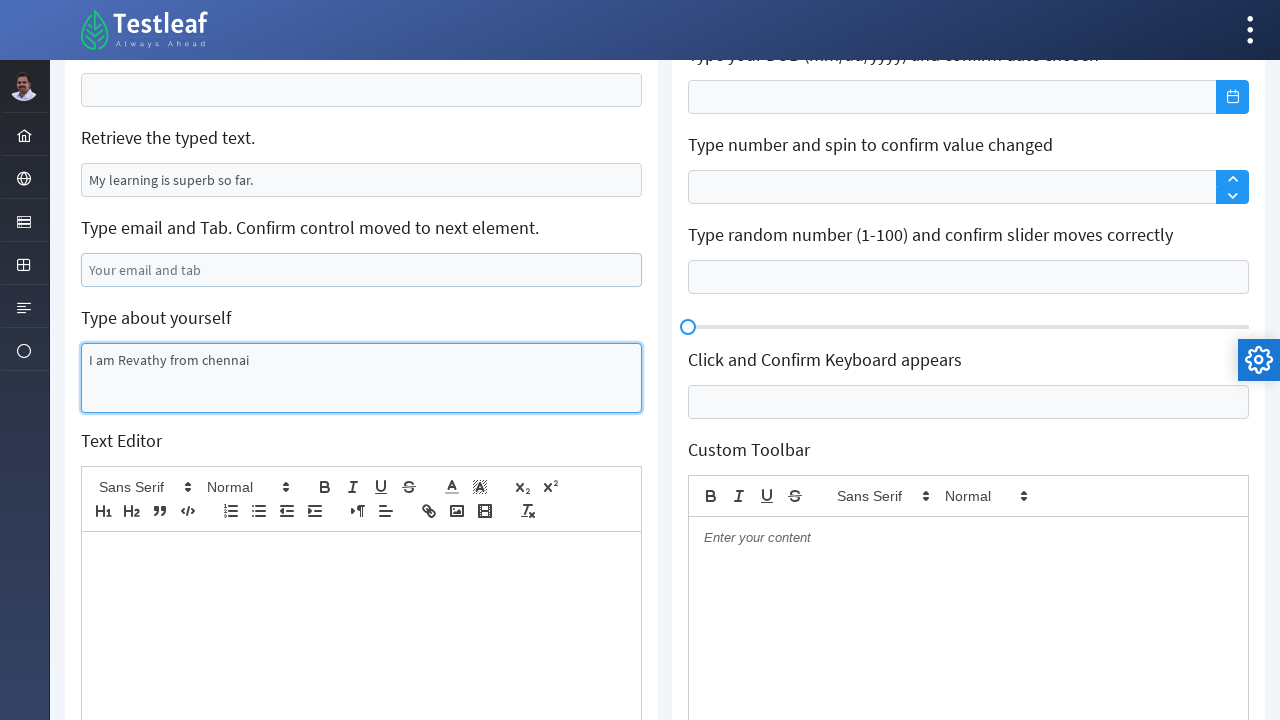

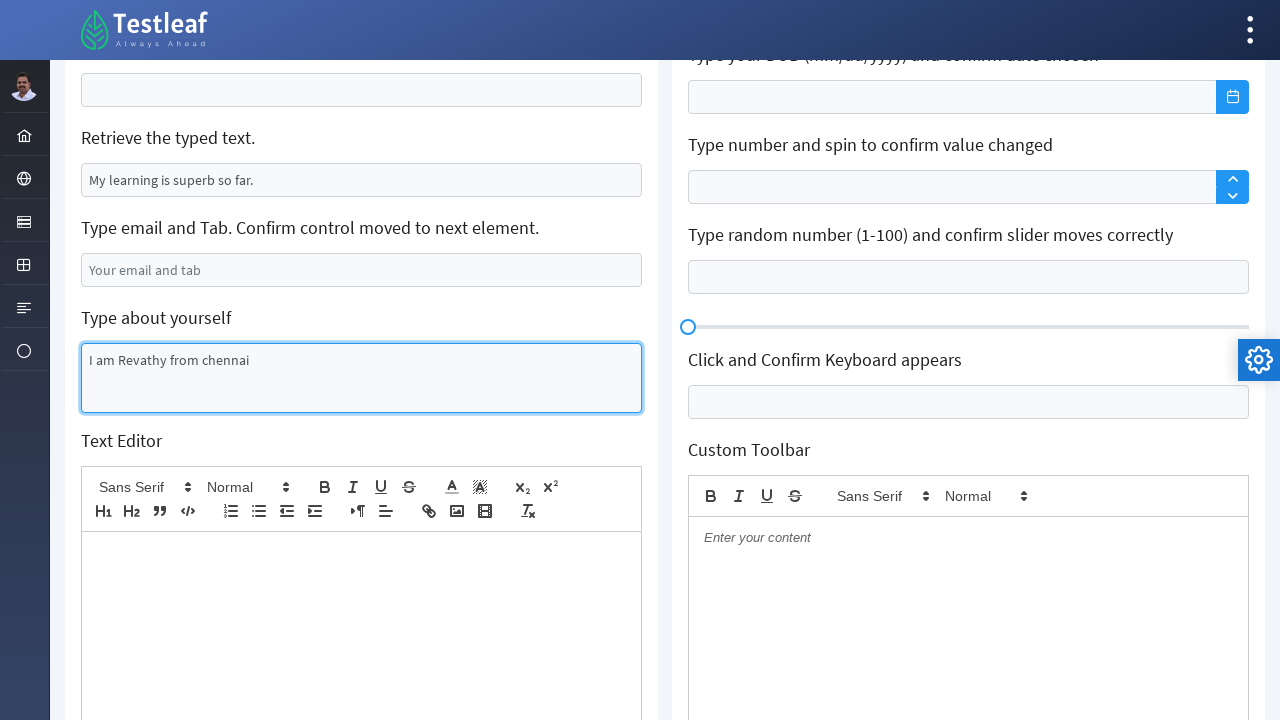